Tests navigation to bot detection verification sites and waits for page content to load, verifying the browser can access these sites successfully.

Starting URL: https://nowsecure.nl

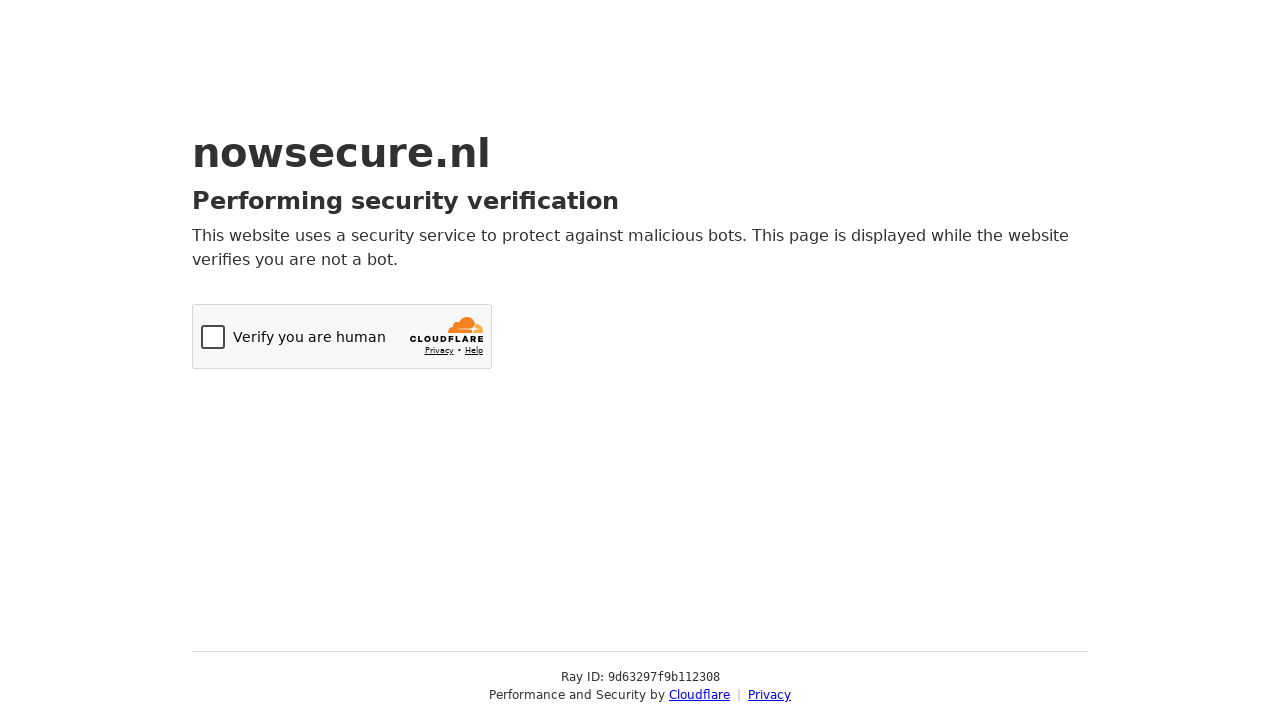

Waited for initial page (nowsecure.nl) DOM content to load
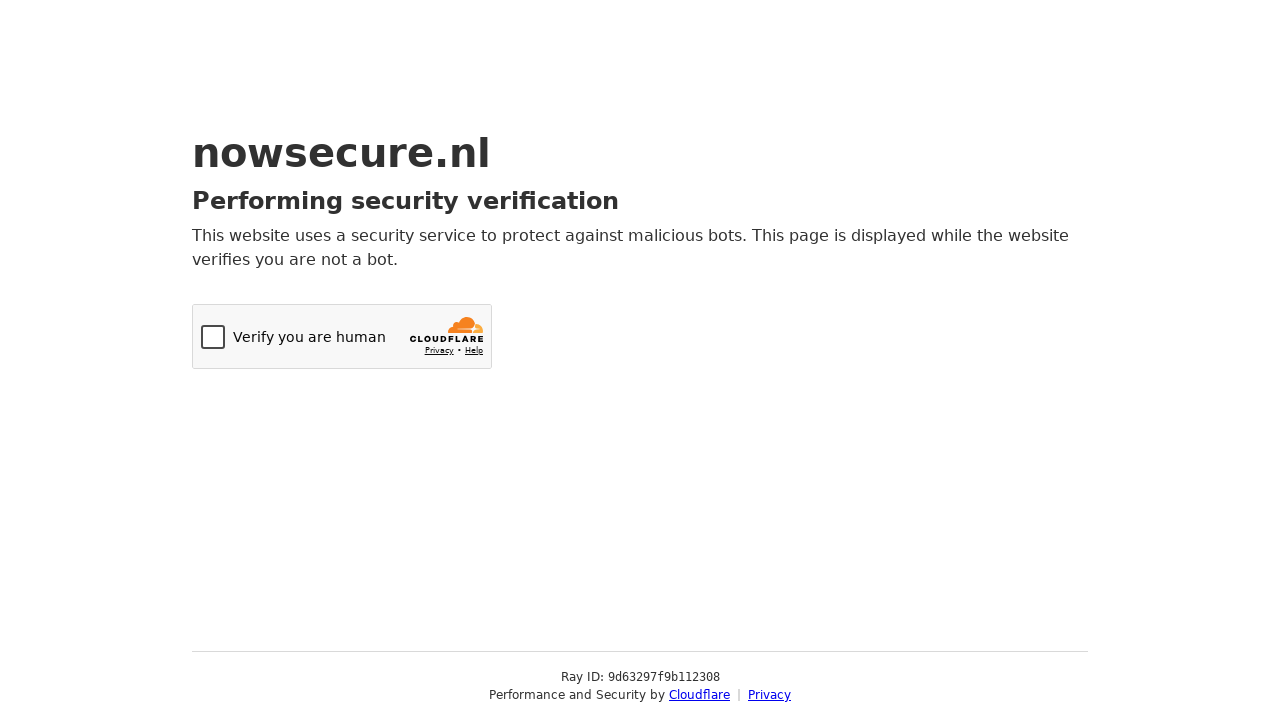

Navigated to bot.sannysoft.com
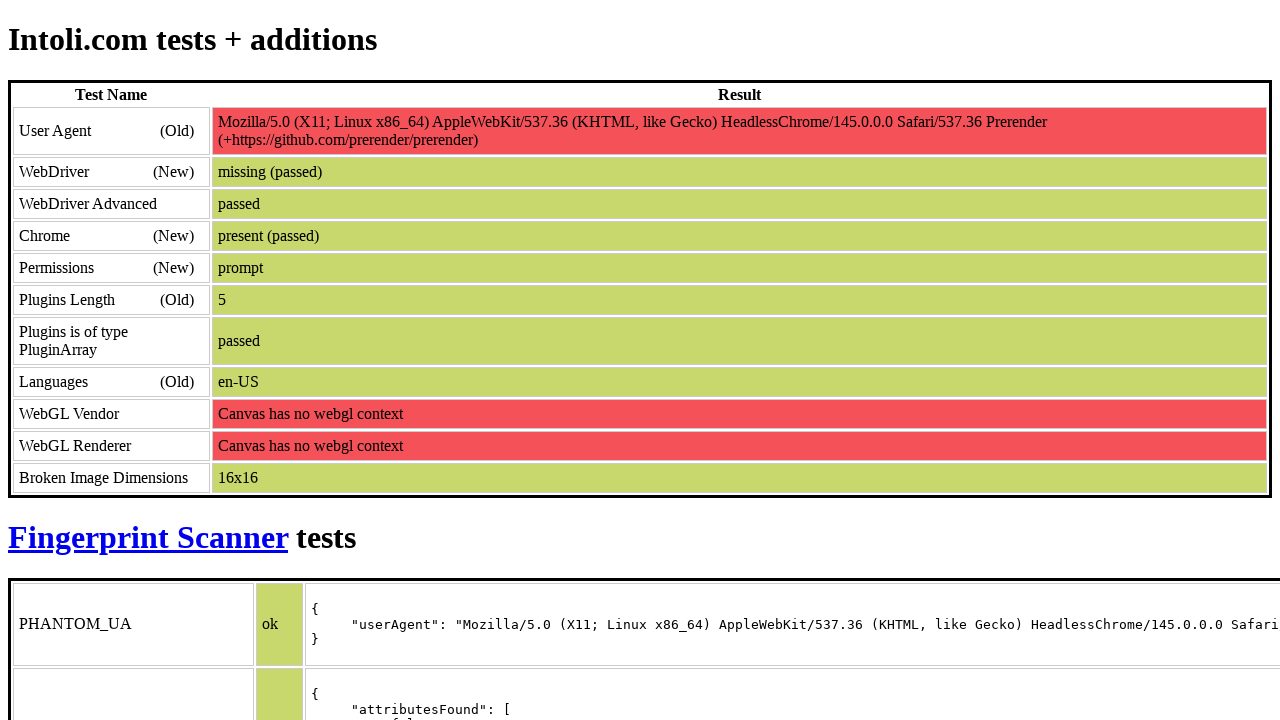

Waited for bot.sannysoft.com DOM content to load
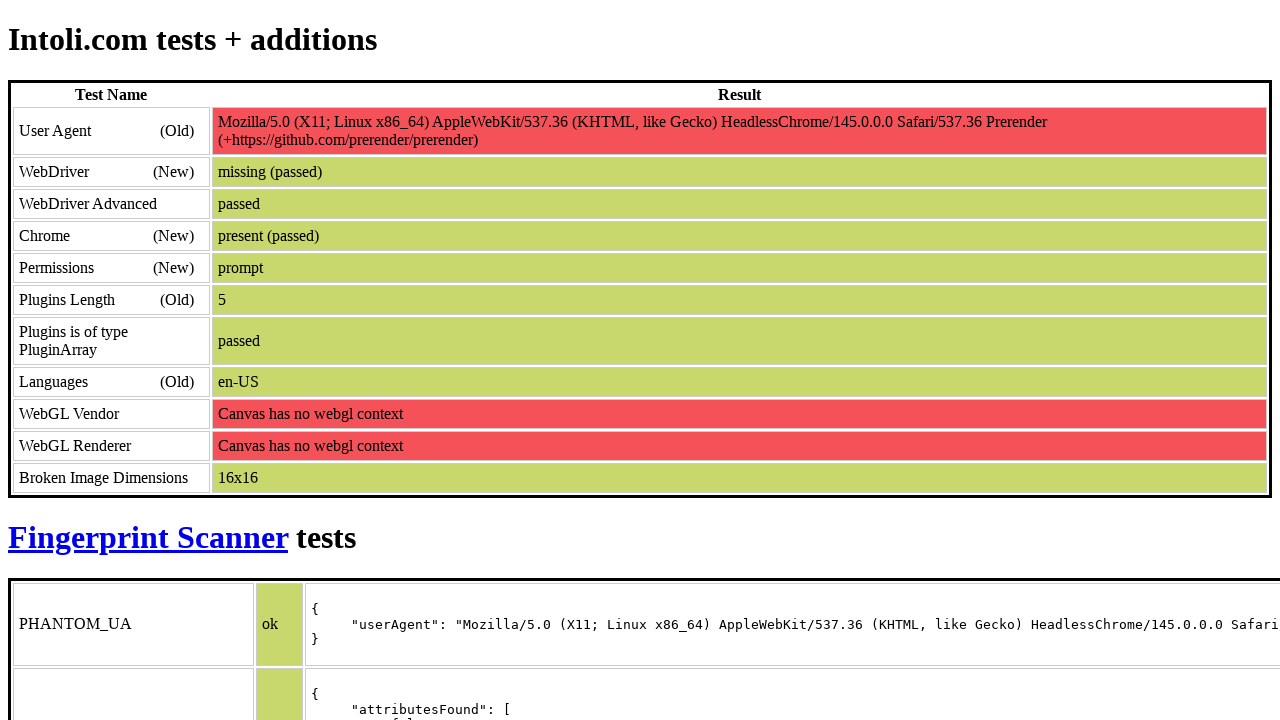

Navigated to intoli.com headless test page
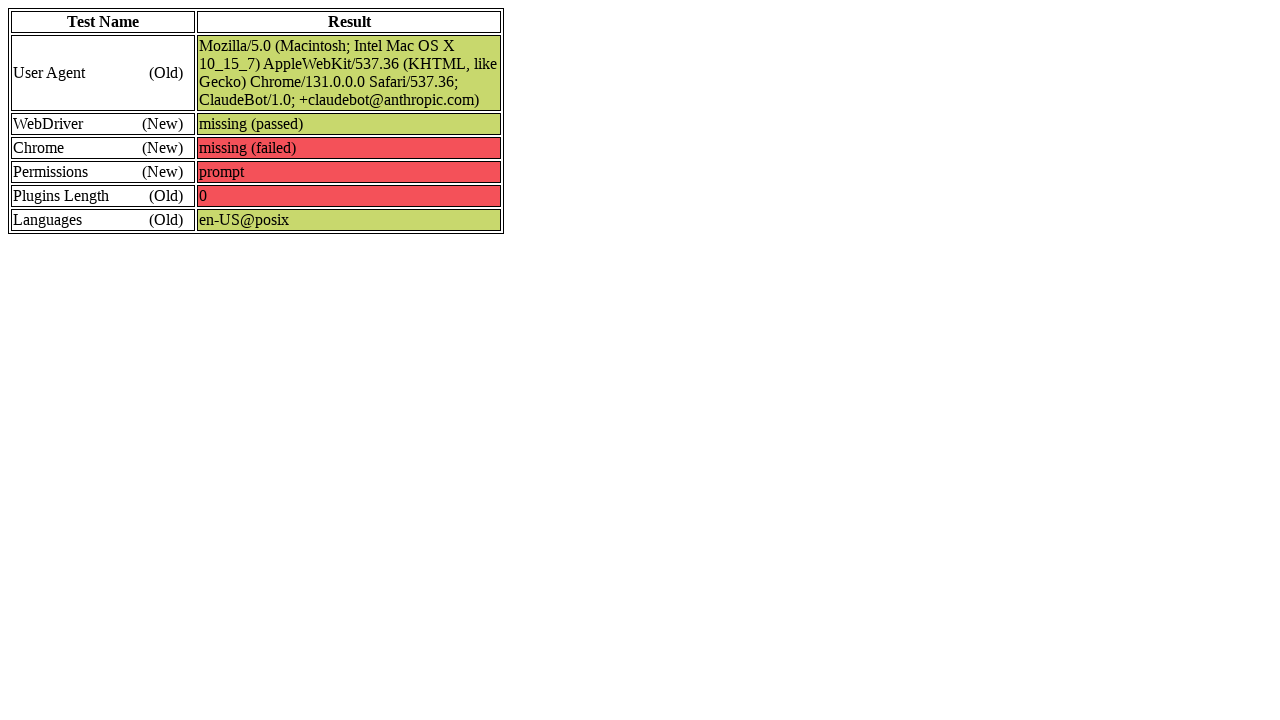

Waited for intoli.com test page DOM content to load
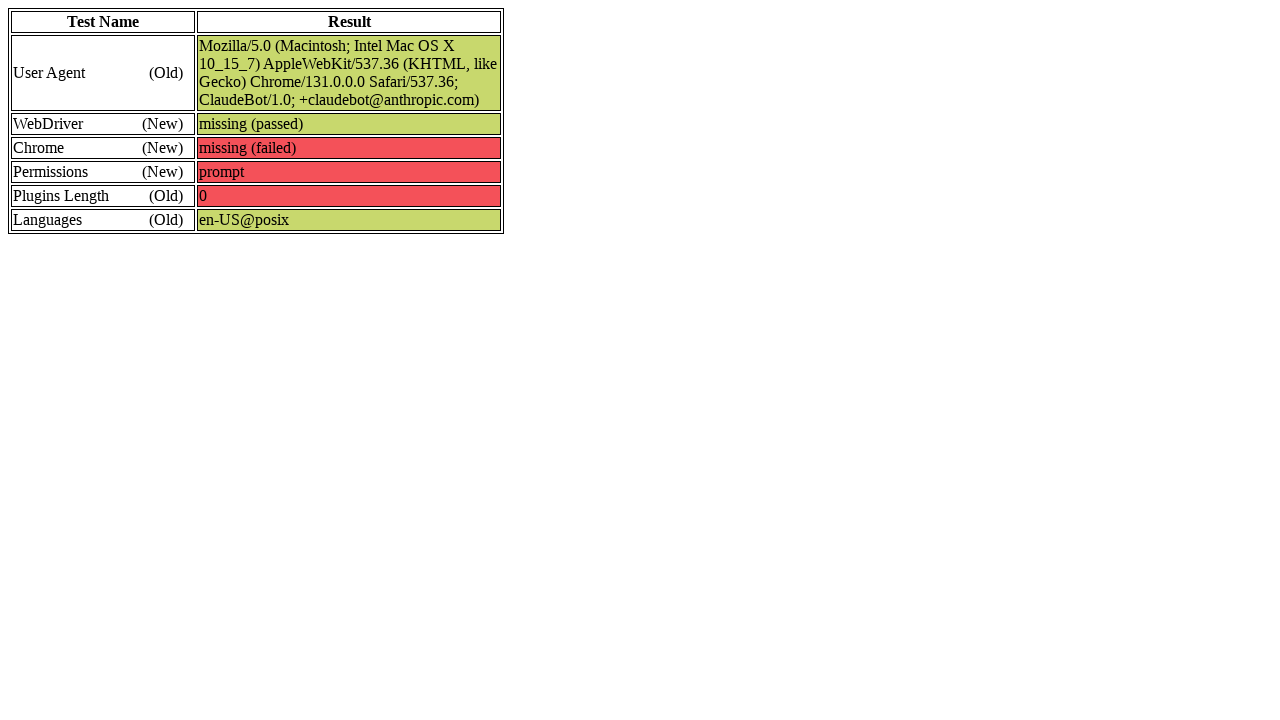

Navigated to httpbin.org/user-agent
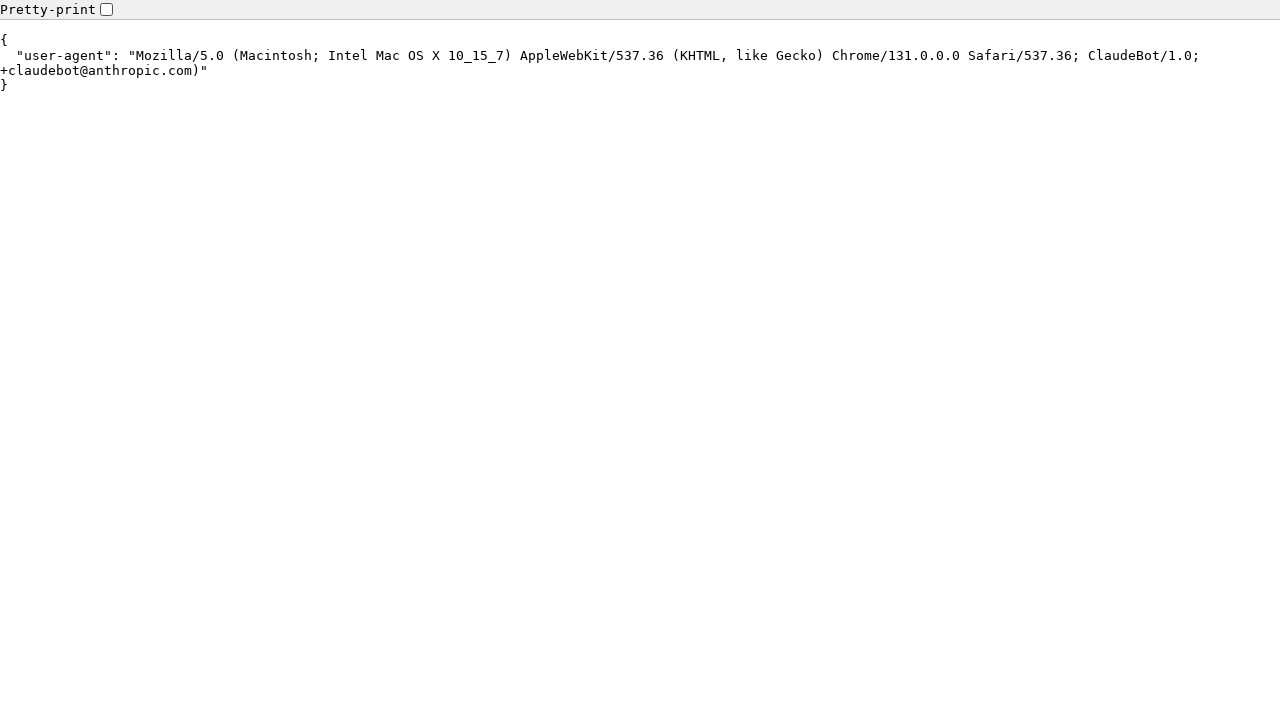

Waited for pre element to load on httpbin page
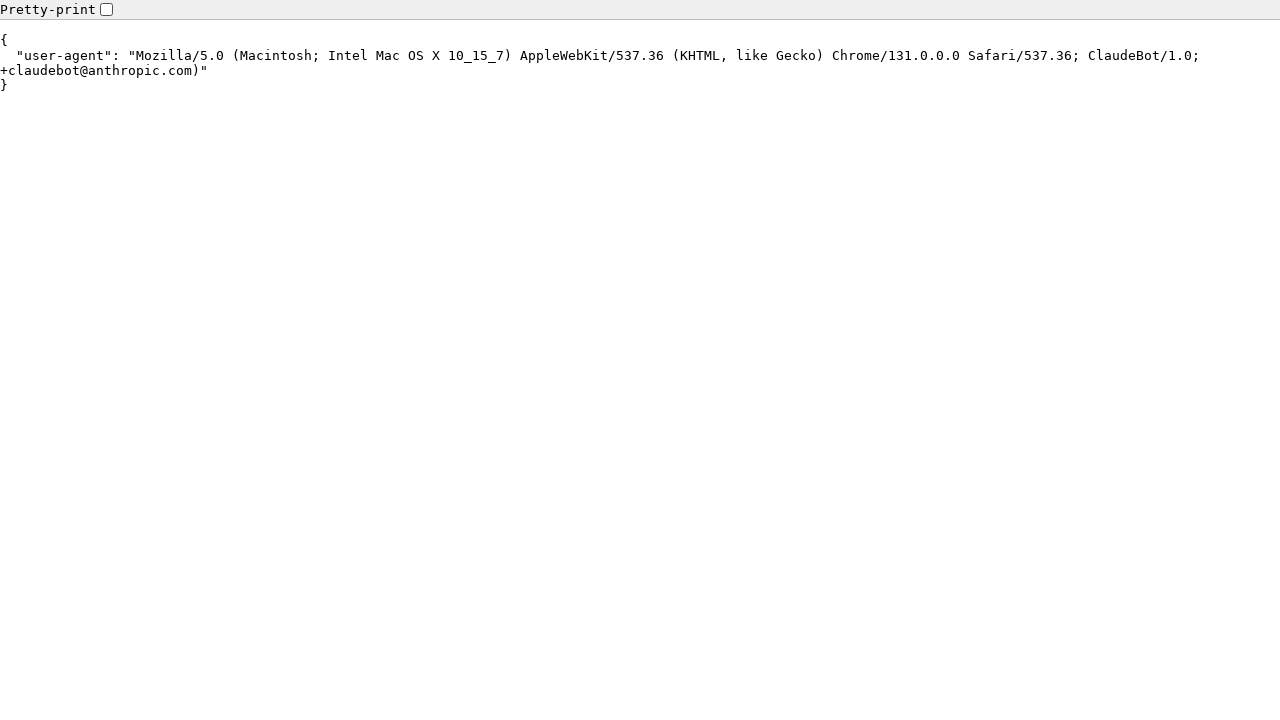

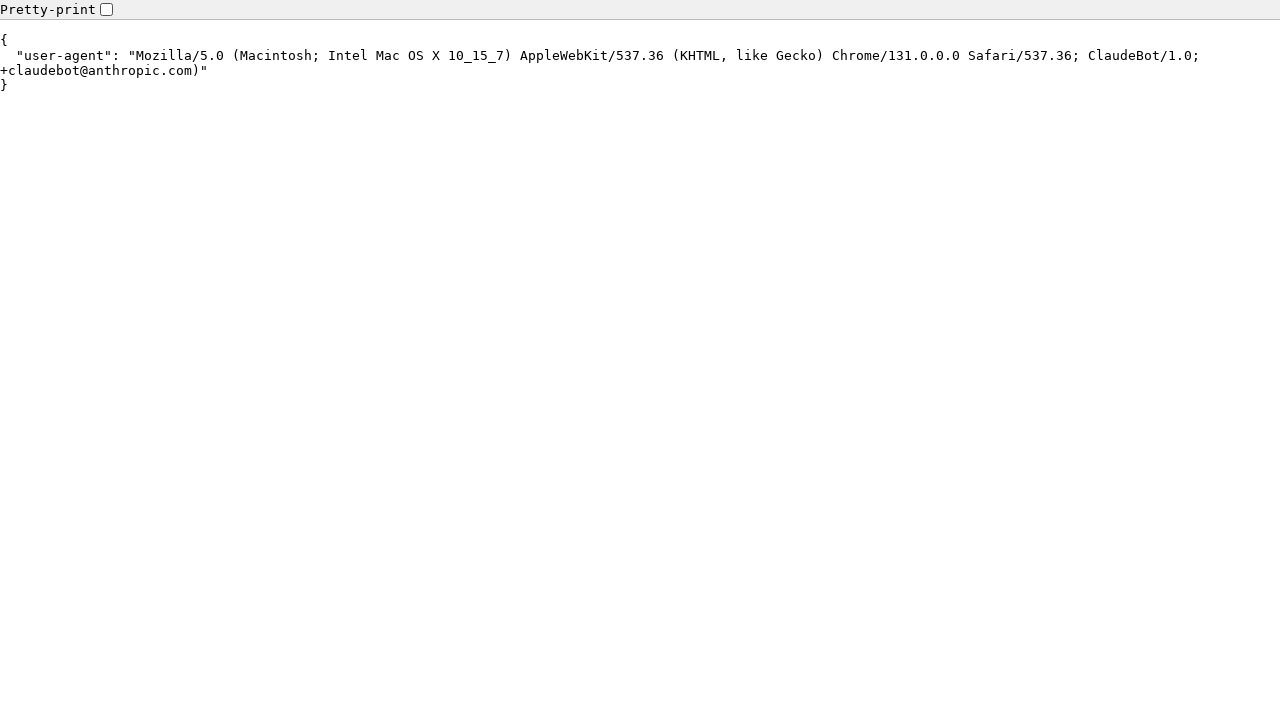